Tests navigation to a new window by clicking "Top Deals" link, switches to the new window, and verifies the presence of a pricing table with product information.

Starting URL: https://rahulshettyacademy.com/seleniumPractise/#/

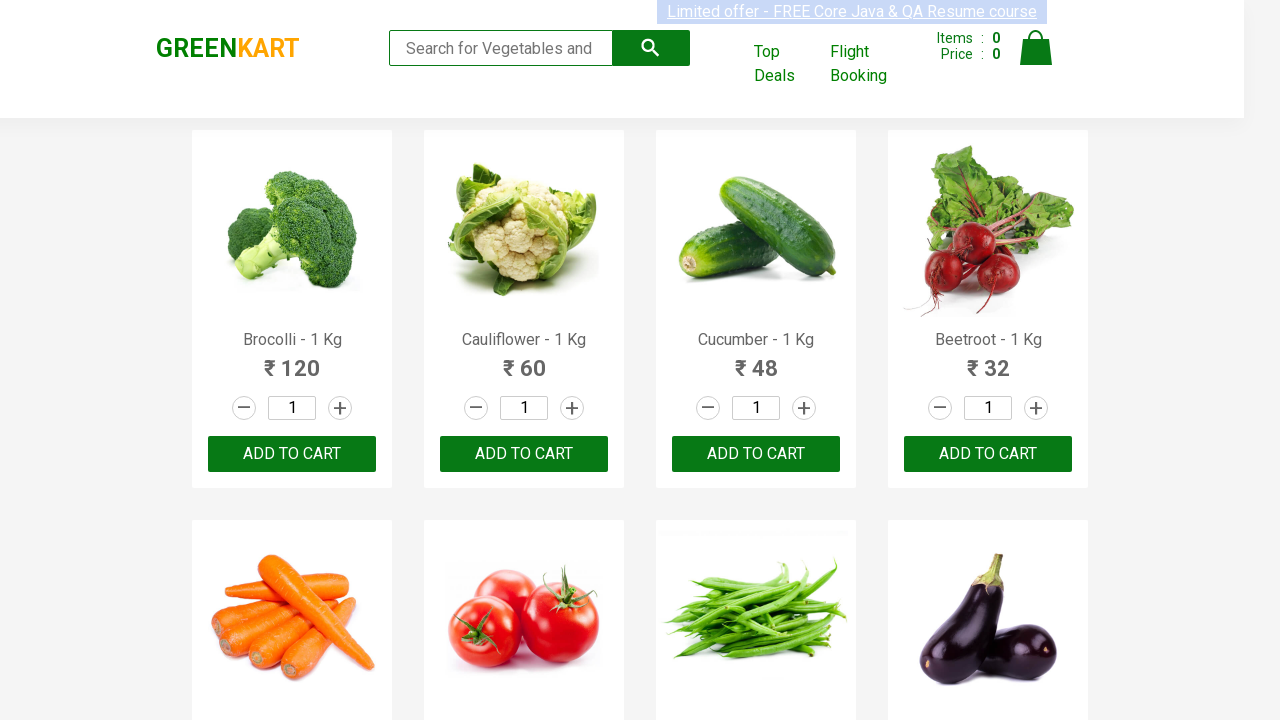

Clicked 'Top Deals' link to open new window at (787, 64) on xpath=//a[contains(text(), 'Top Deals')]
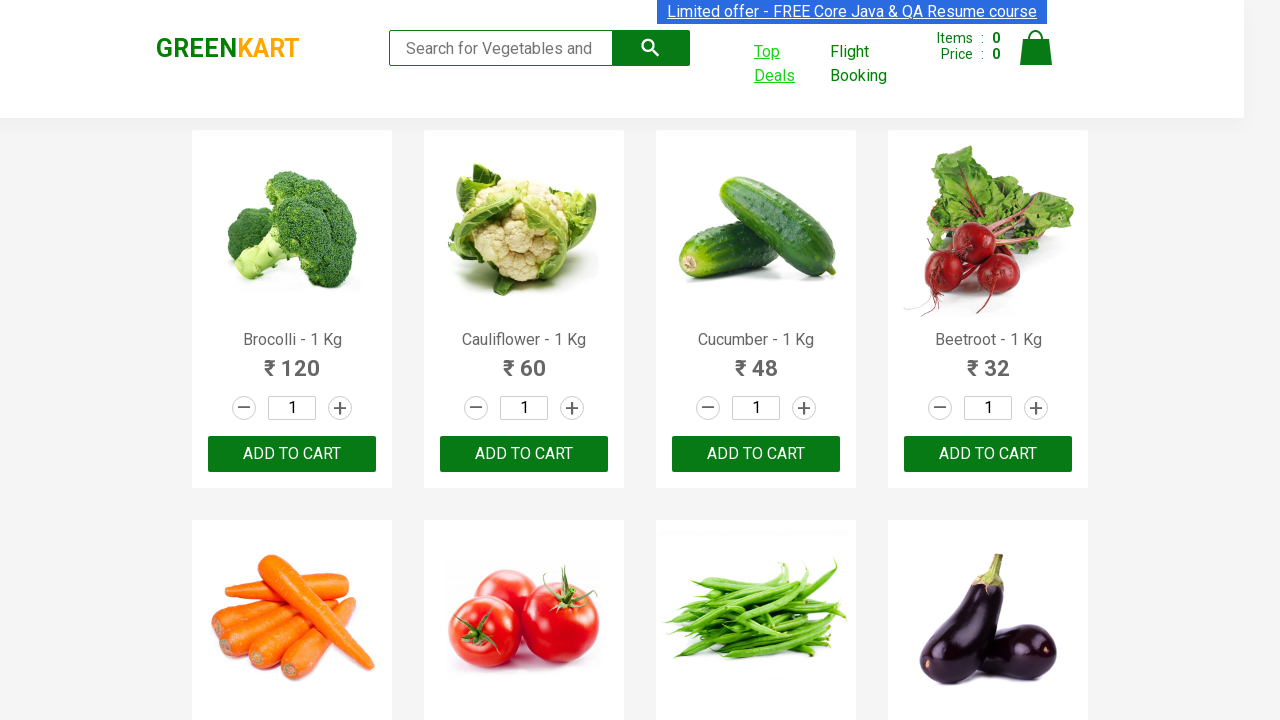

Retrieved new page/window reference
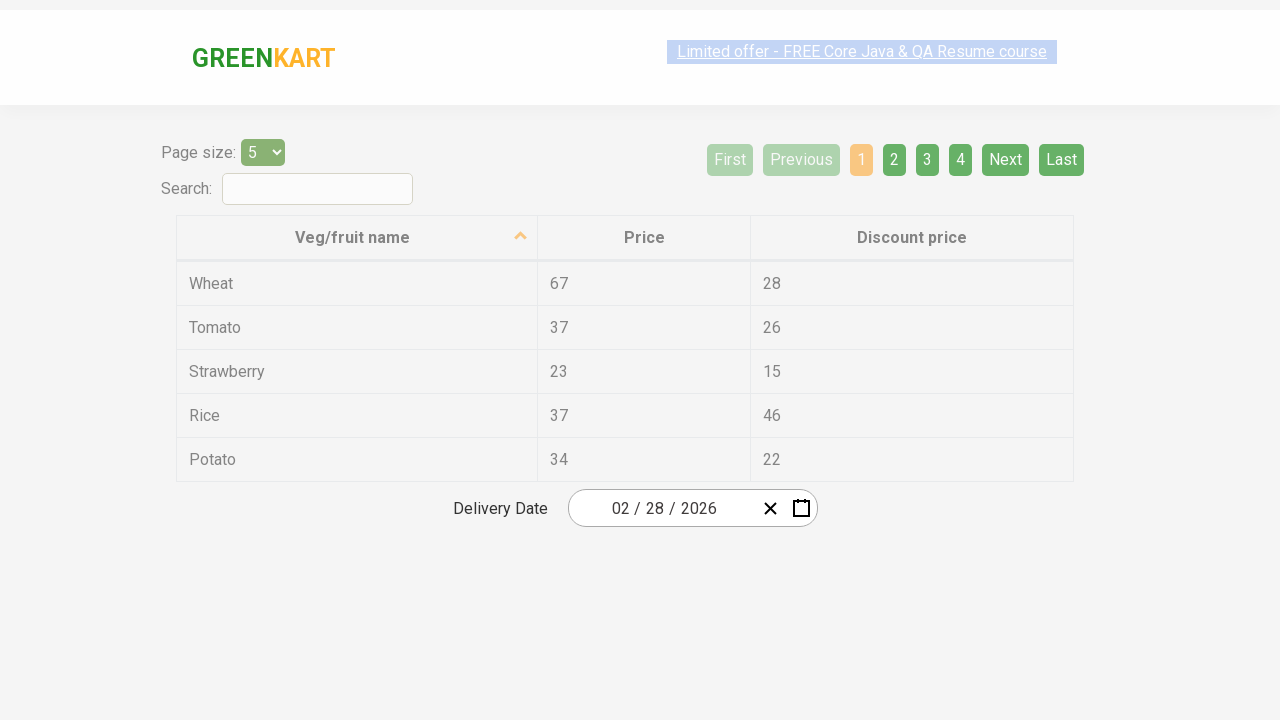

New page loaded with domcontentloaded state
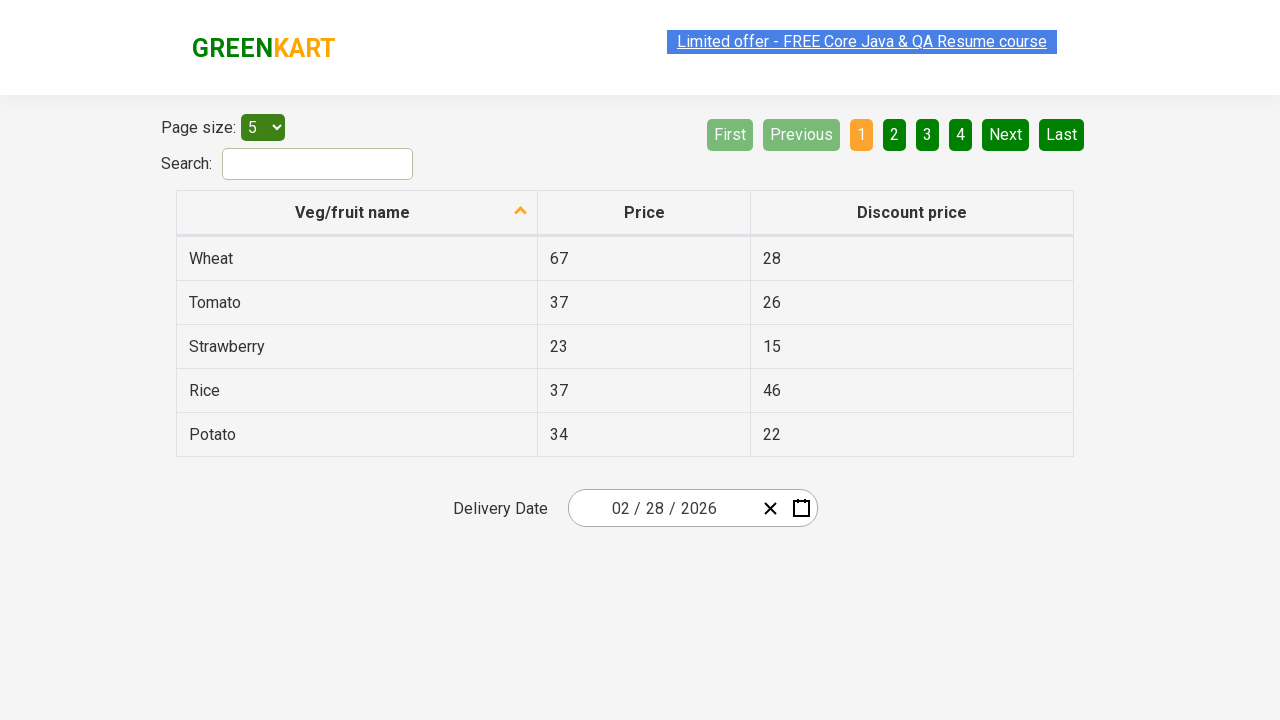

Pricing table with class 'table.table-bordered' is visible
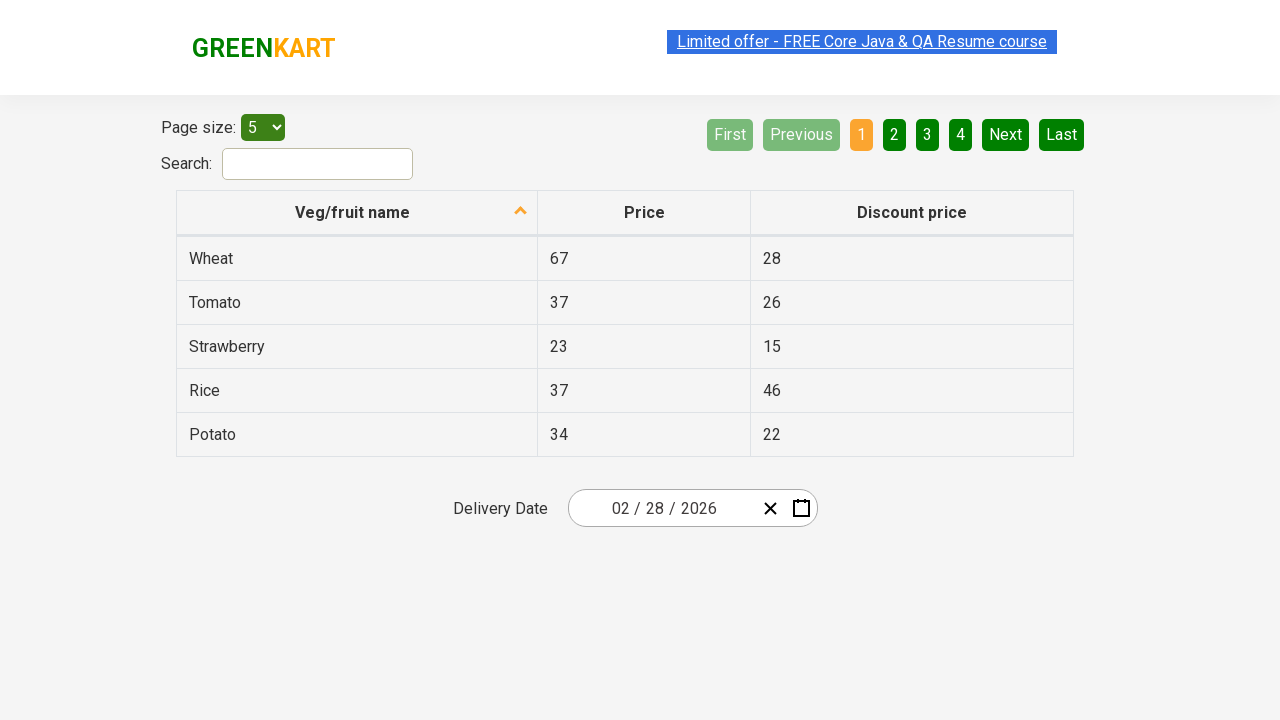

Verified original price column (2nd column) exists in pricing table
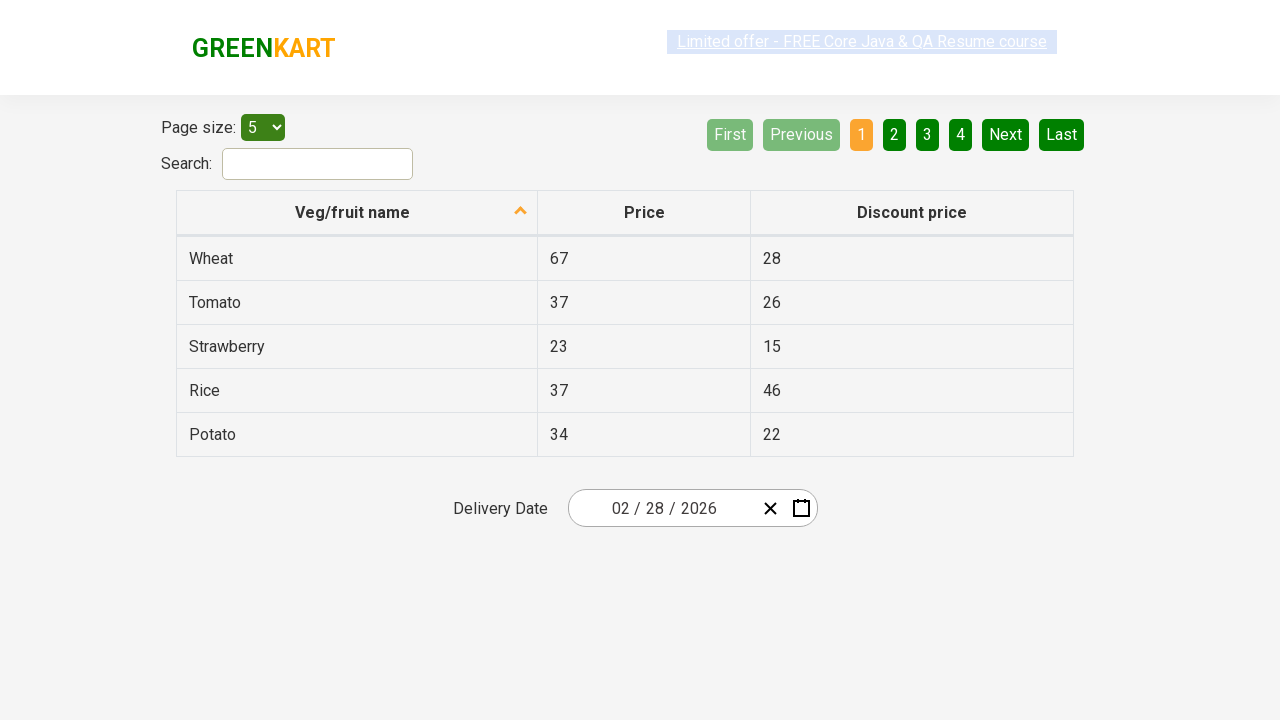

Verified discounted price column (3rd column) exists in pricing table
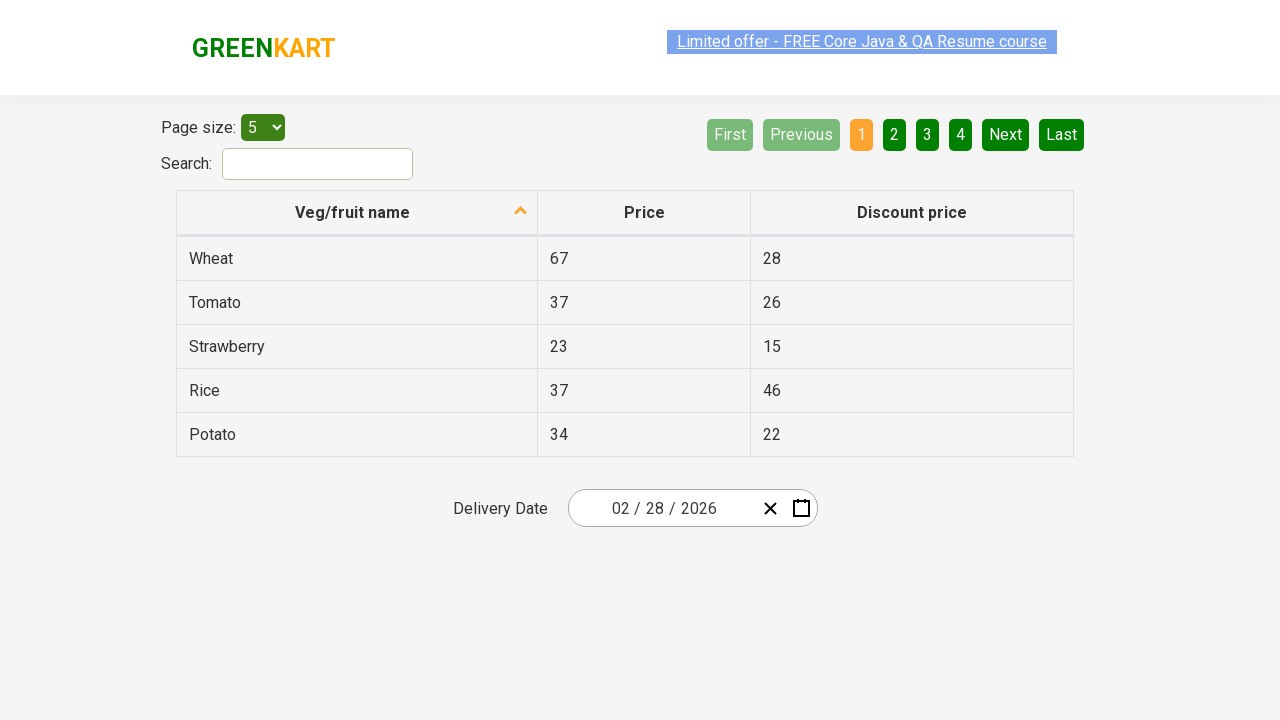

Closed the new page/window
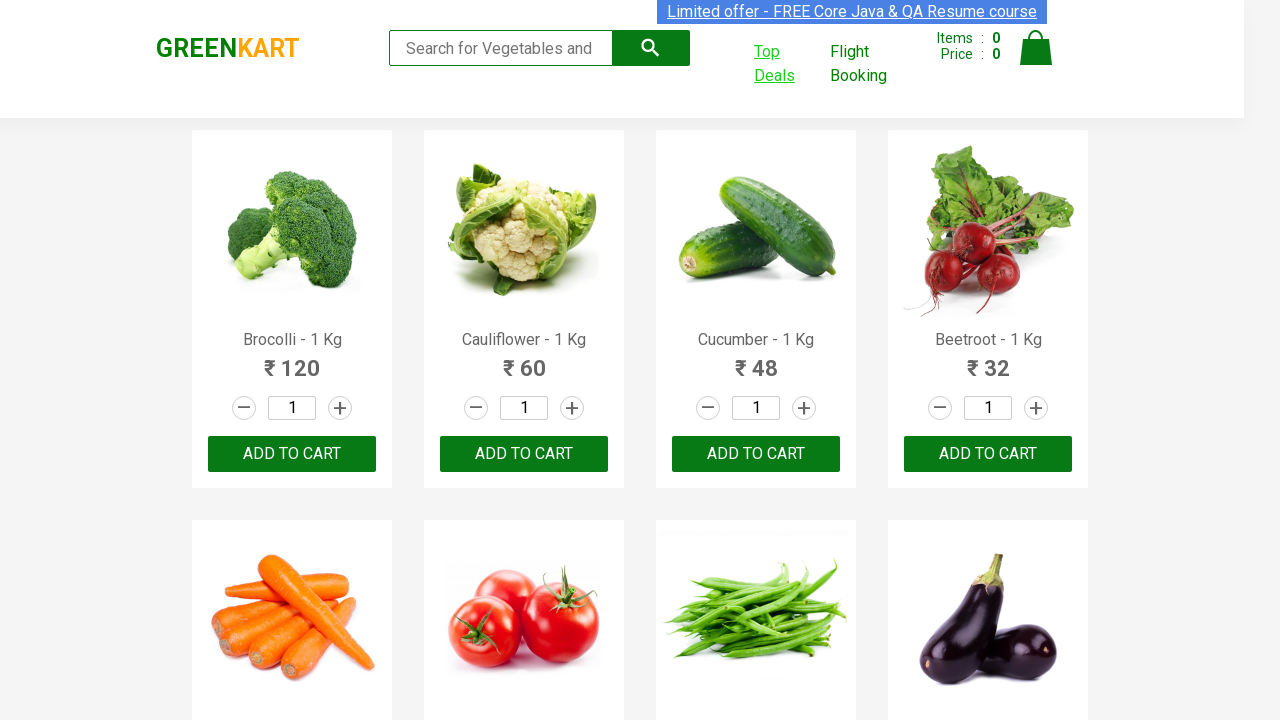

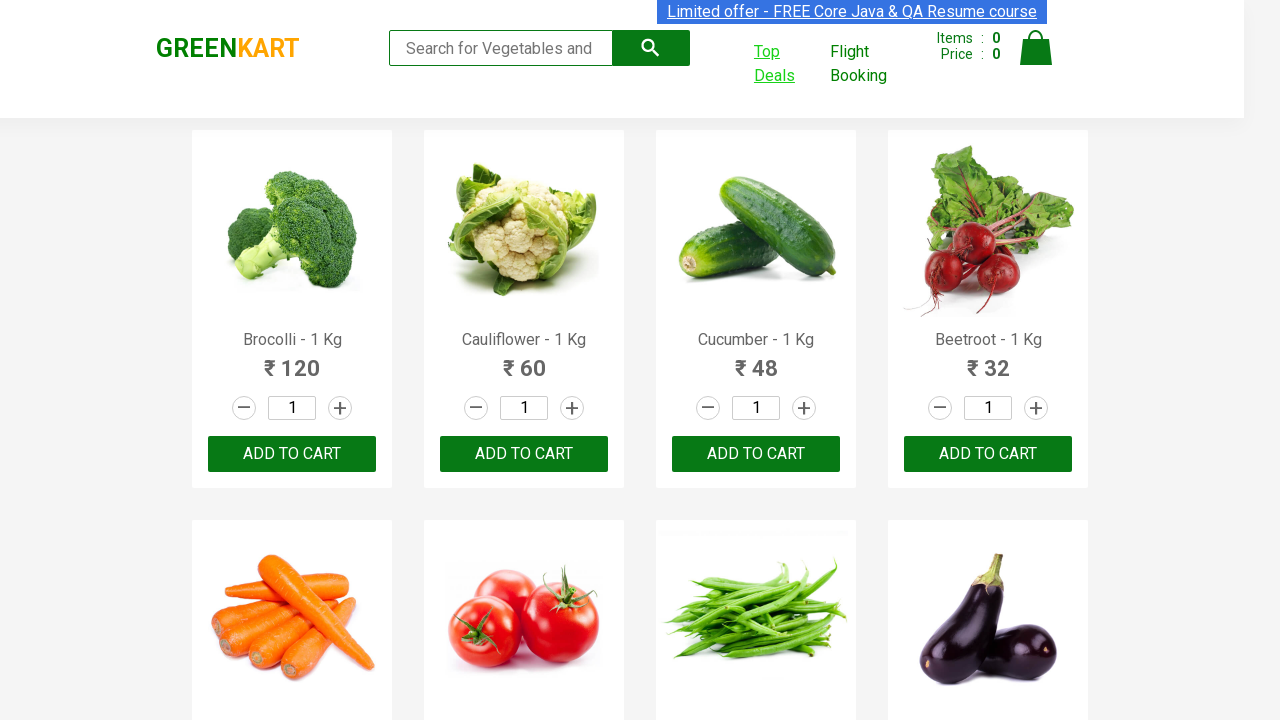